Tests adding a new employee to the employee management system by clicking add button, filling in employee details (name, phone, title), and saving the information

Starting URL: https://devmountain-qa.github.io/employee-manager/1.2_Version/index.html

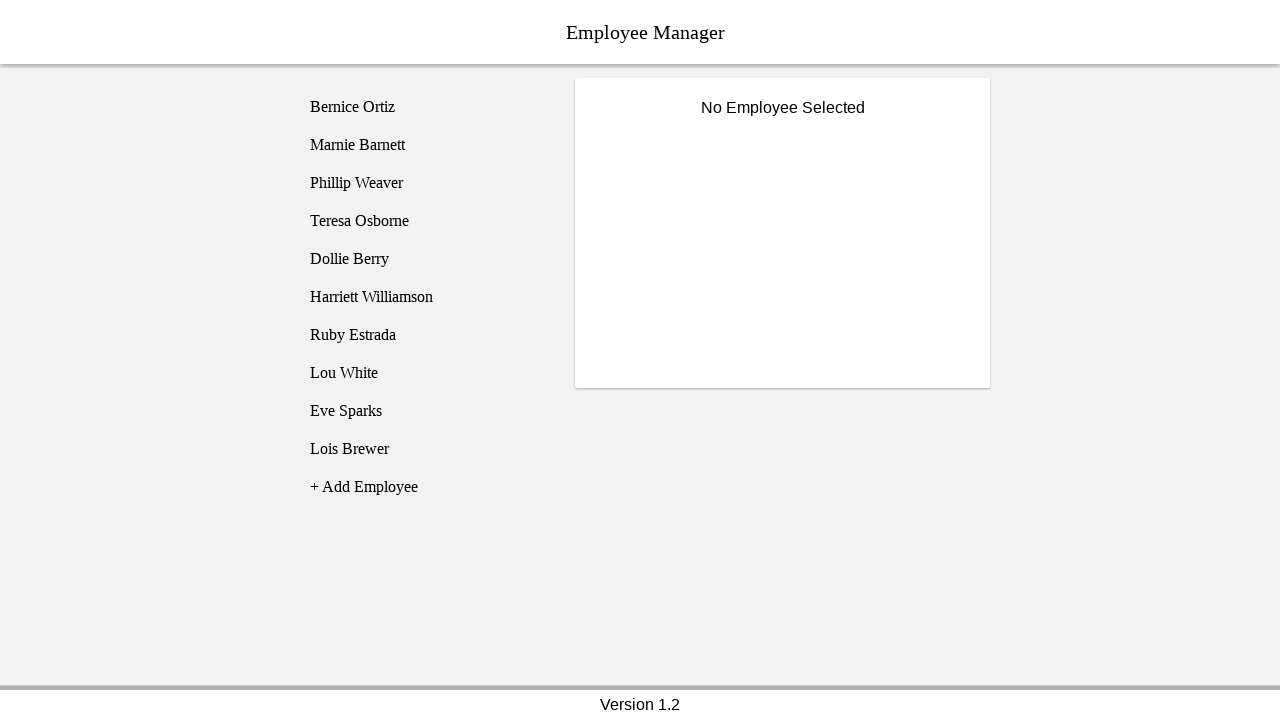

Employee management page loaded successfully
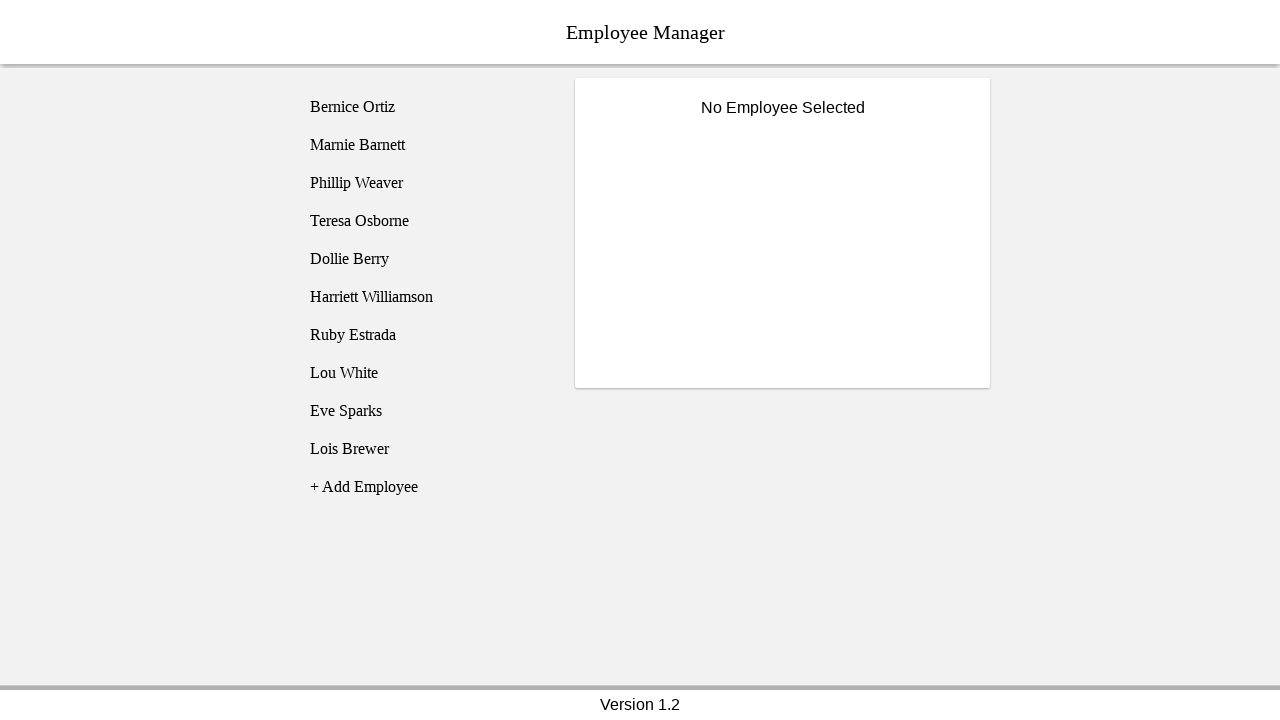

Clicked Add Employee button at (425, 487) on [name="addEmployee"]
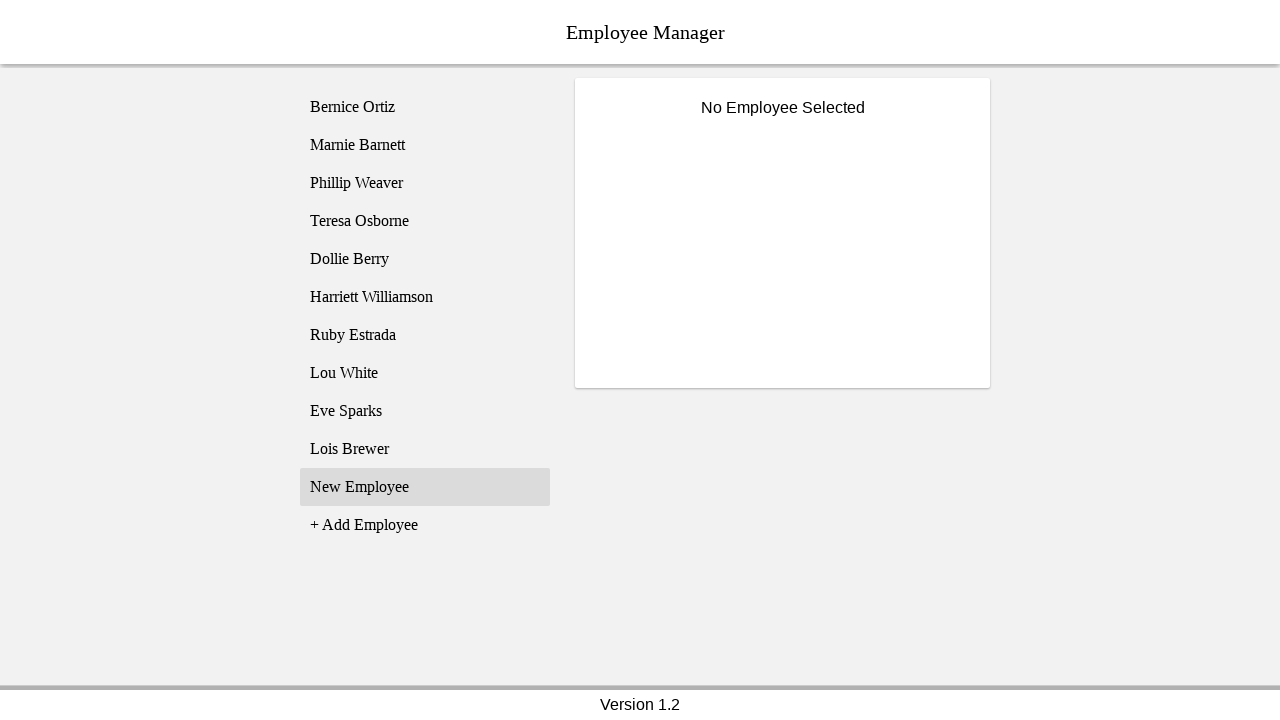

Selected newly created employee entry from list at (425, 487) on xpath=//li[@class="listText"][11]
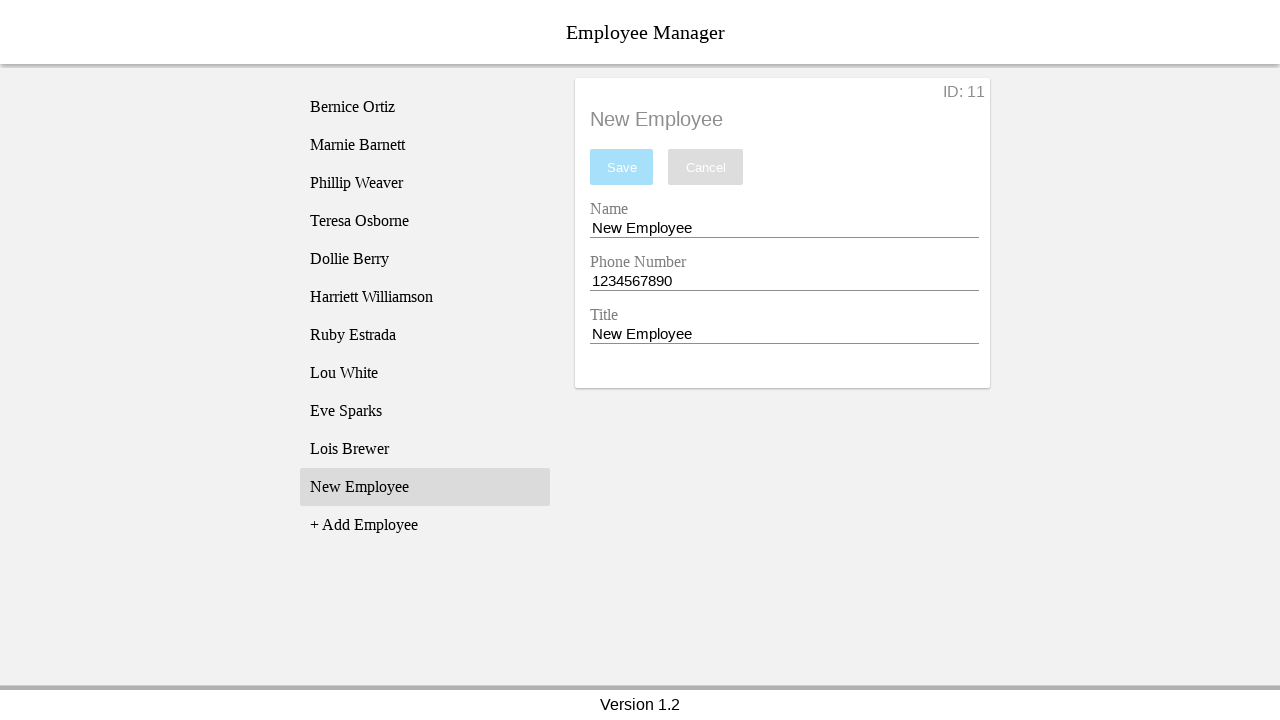

Clicked name input field at (784, 228) on [name="nameEntry"]
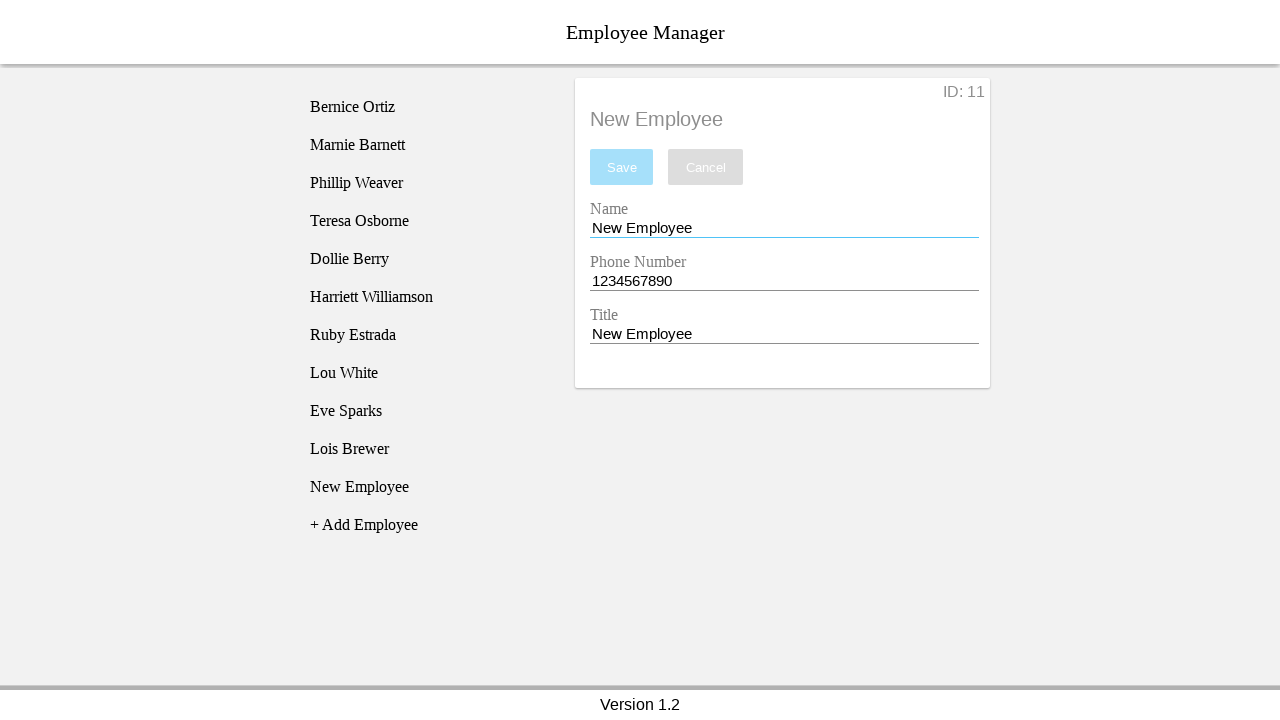

Cleared name input field on [name="nameEntry"]
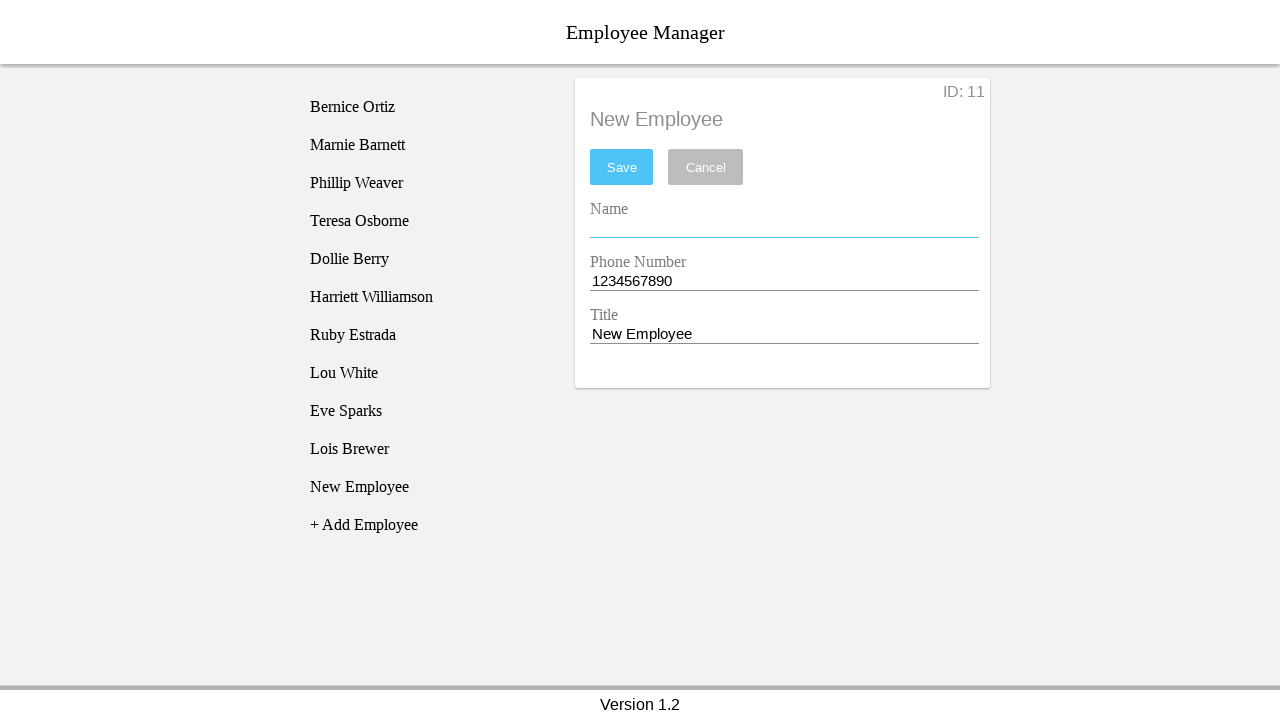

Entered employee name 'The Knight Who Says NI' on [name="nameEntry"]
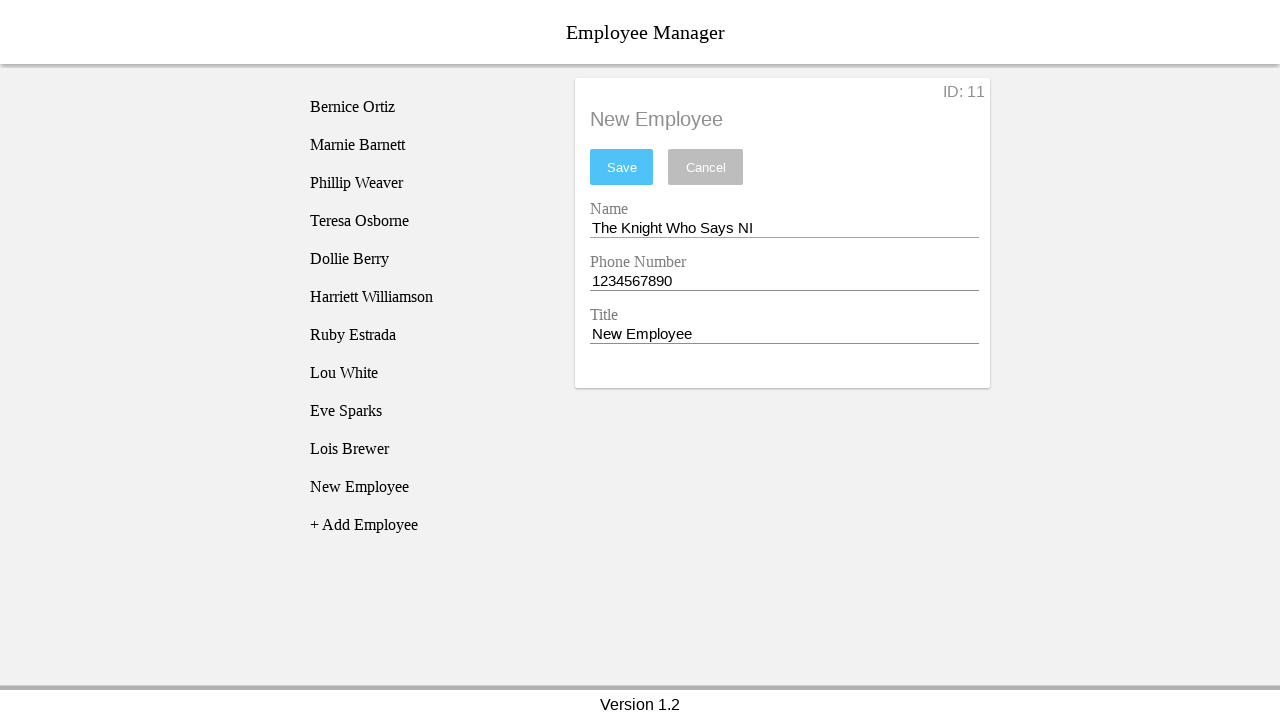

Clicked phone input field at (784, 281) on [name="phoneEntry"]
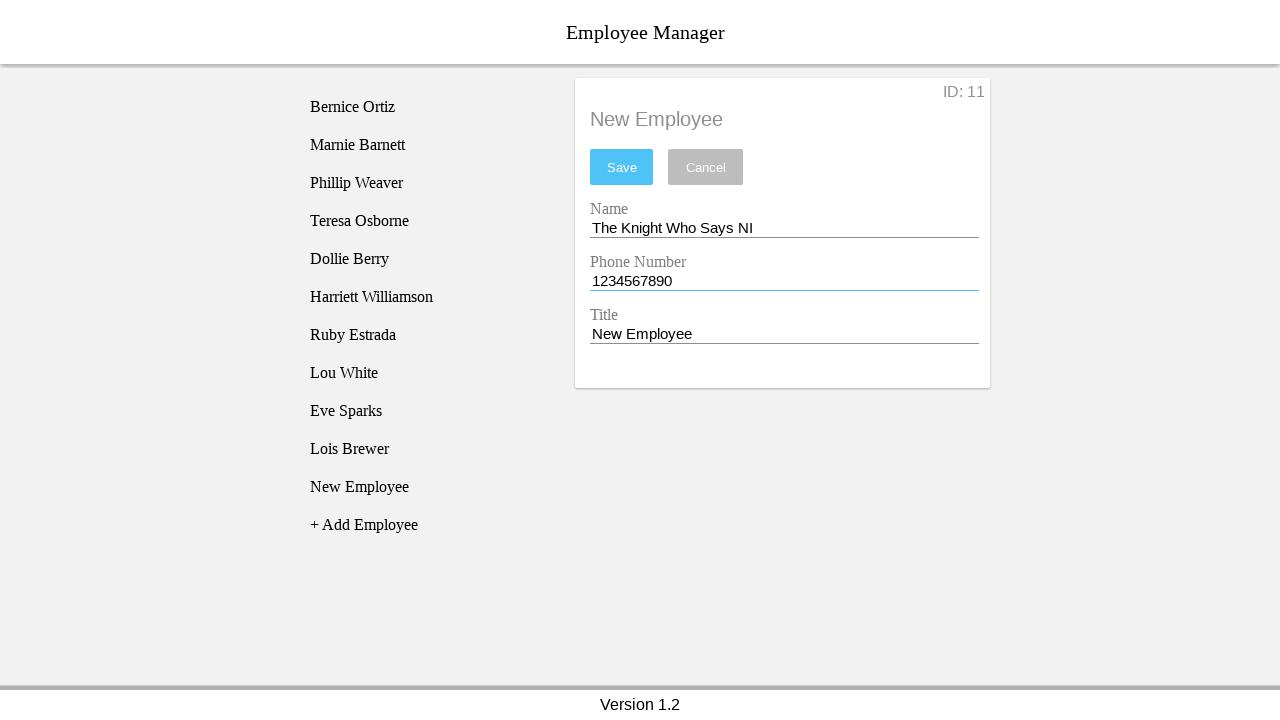

Cleared phone input field on [name="phoneEntry"]
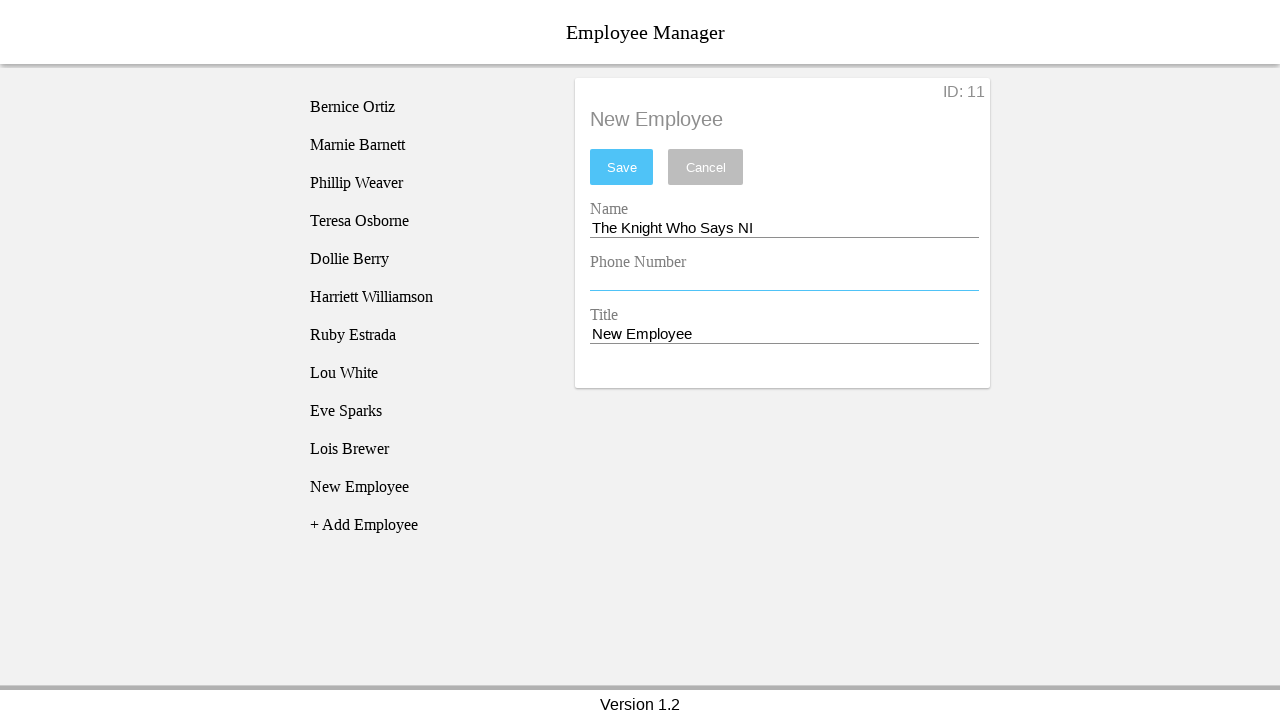

Entered employee phone number '1234567890' on [name="phoneEntry"]
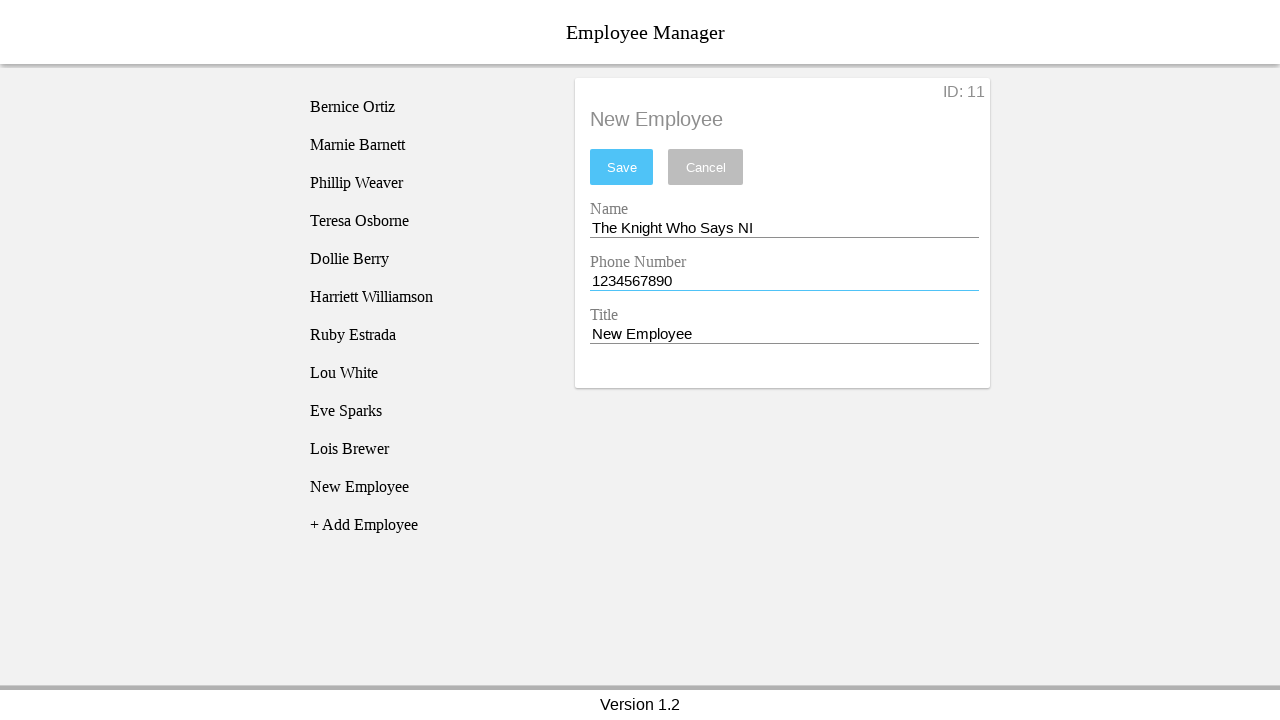

Clicked title input field at (784, 334) on [name="titleEntry"]
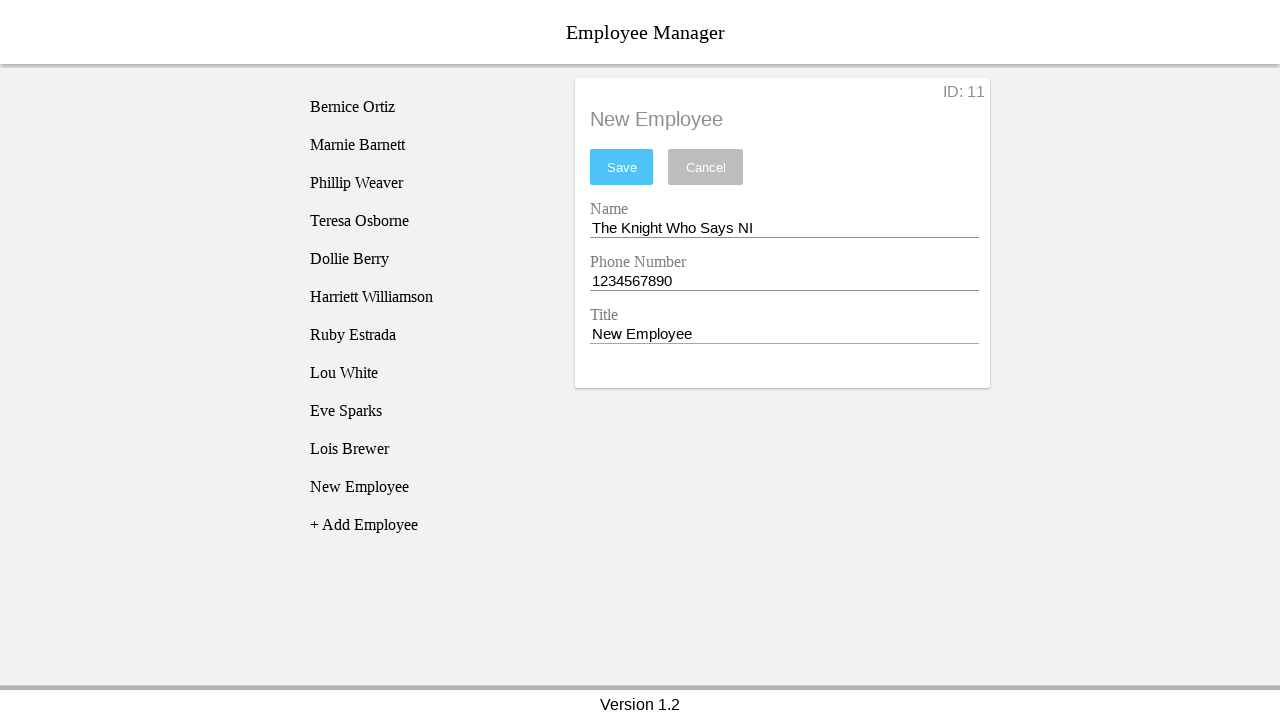

Cleared title input field on [name="titleEntry"]
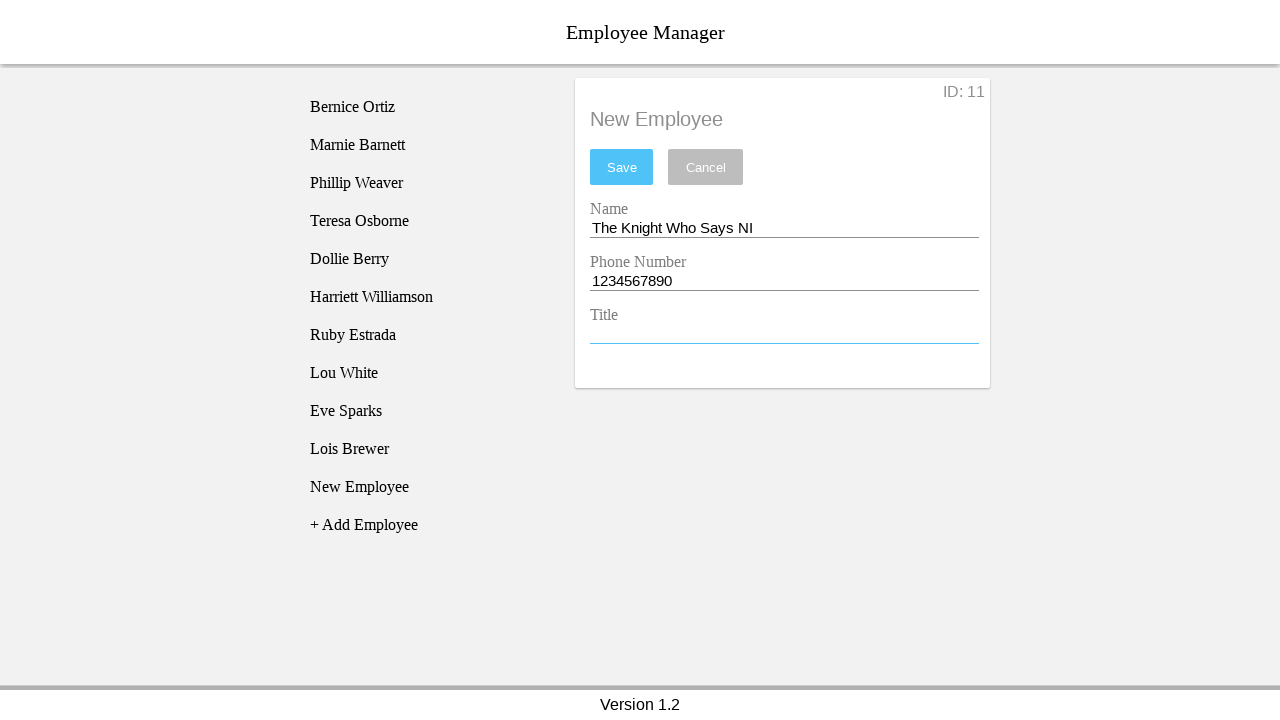

Entered employee title 'Shrubbery' on [name="titleEntry"]
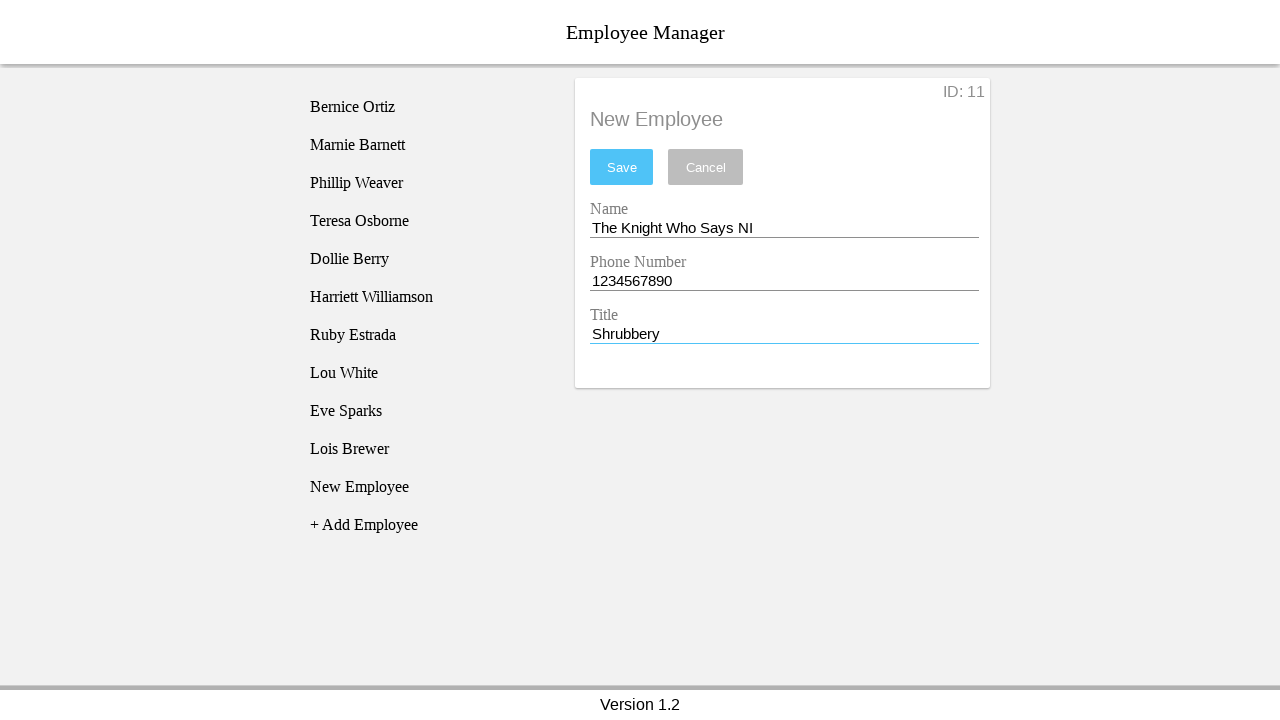

Clicked Save button to save employee information at (622, 167) on #saveBtn
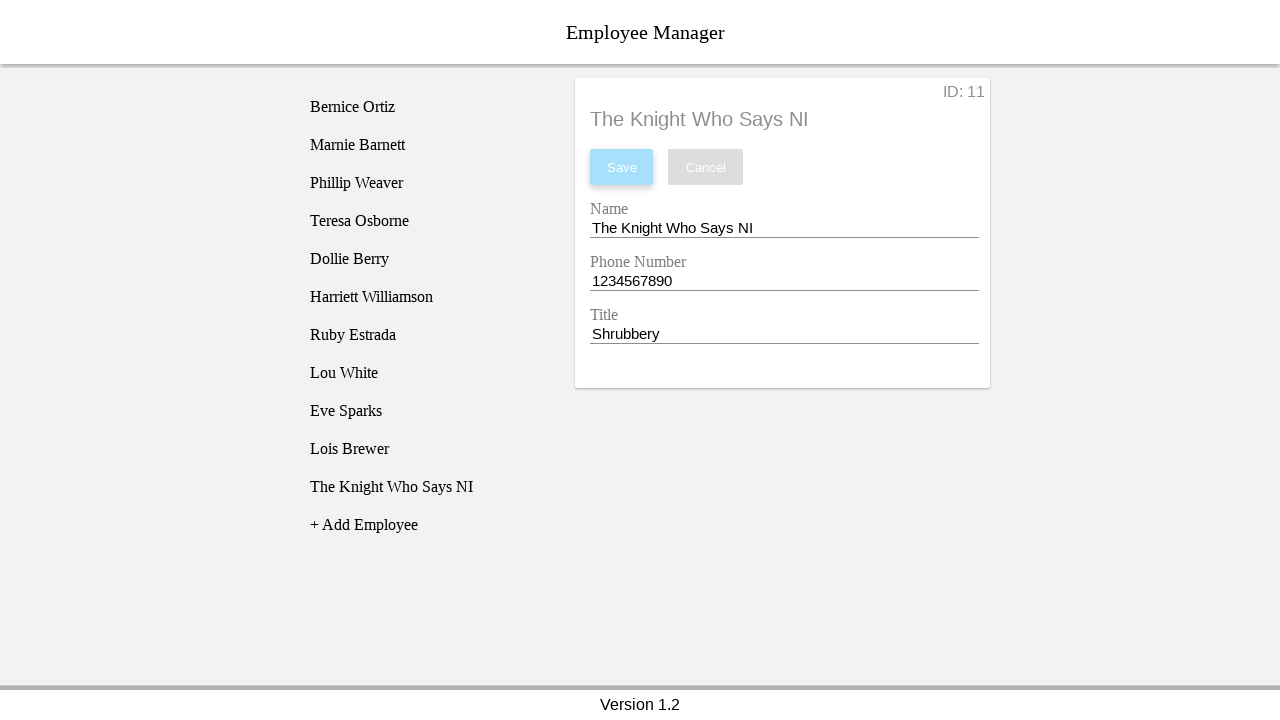

Verified employee 'The Knight Who Says NI' was successfully added to the system
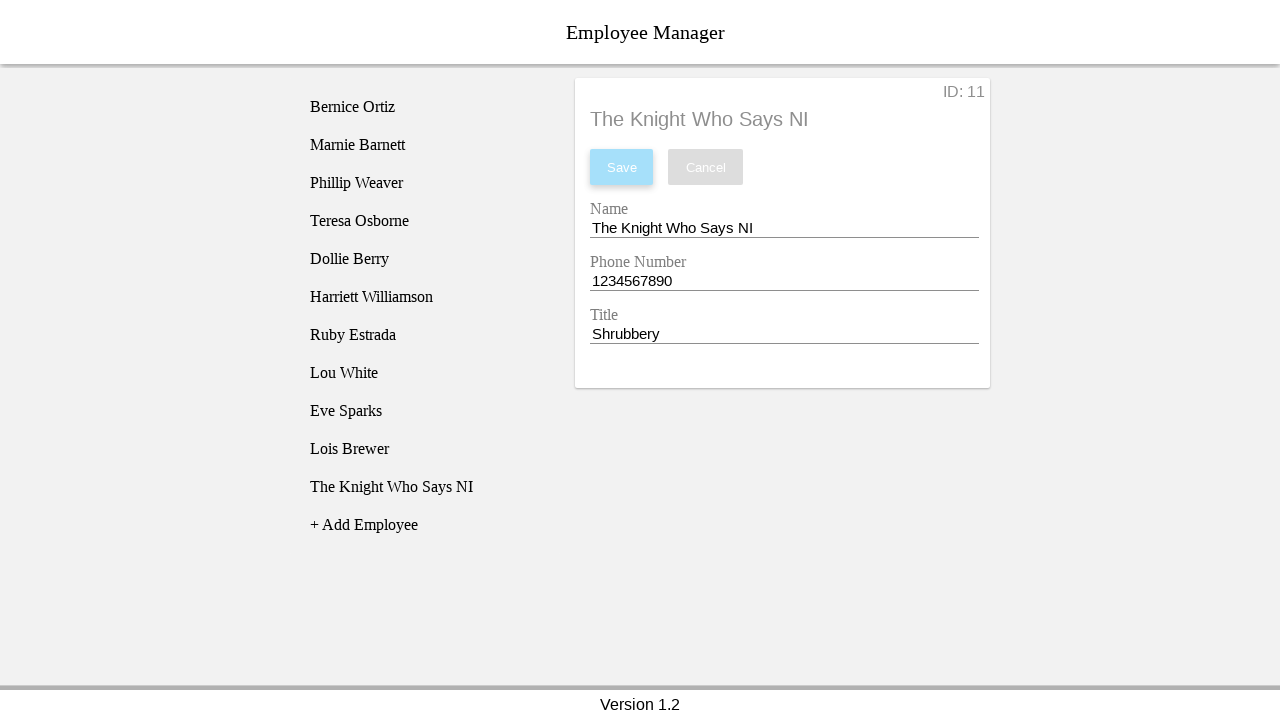

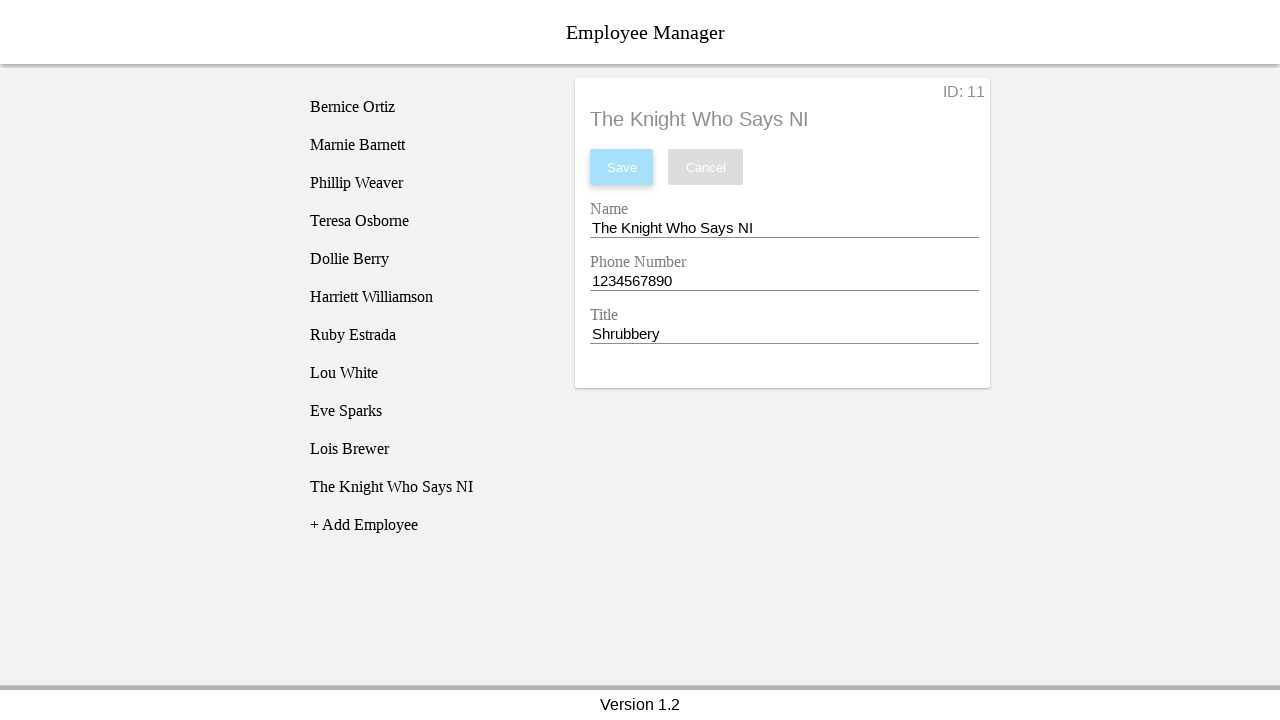